Tests drag and drop functionality by dragging an element and dropping it onto a target droppable area on the jQuery UI demo page

Starting URL: http://jqueryui.com/droppable/

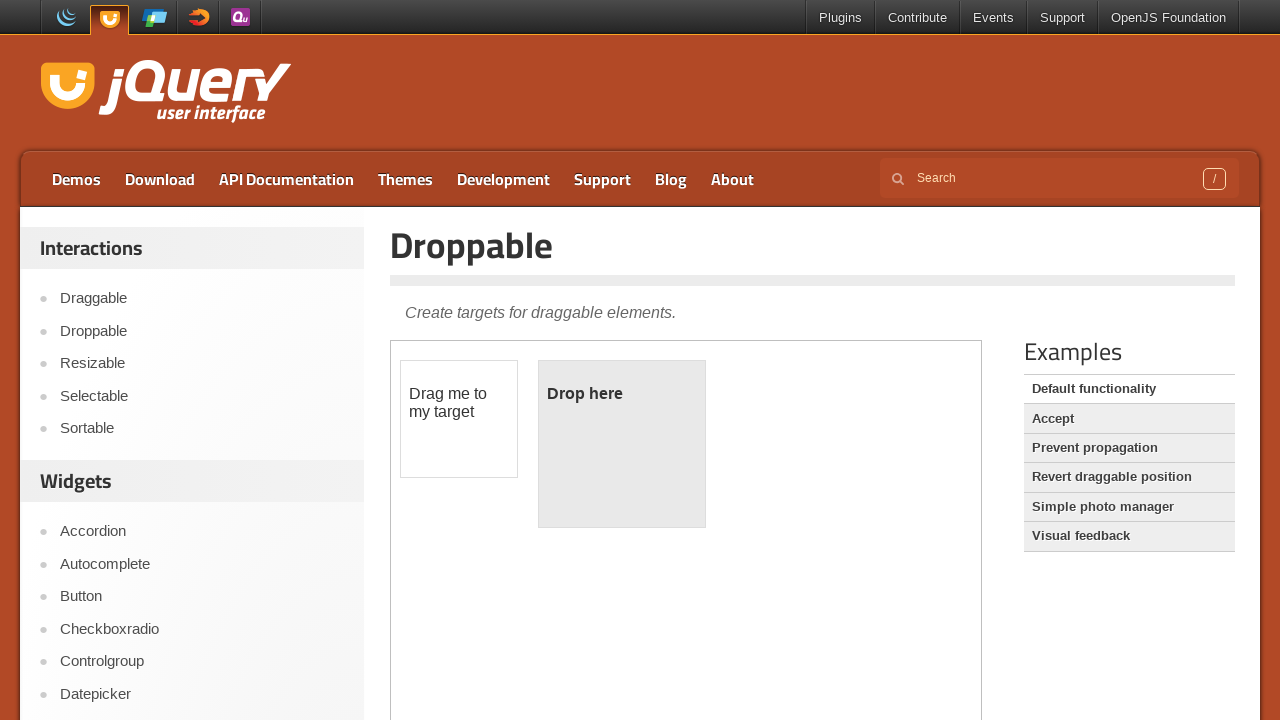

Navigated to jQuery UI droppable demo page
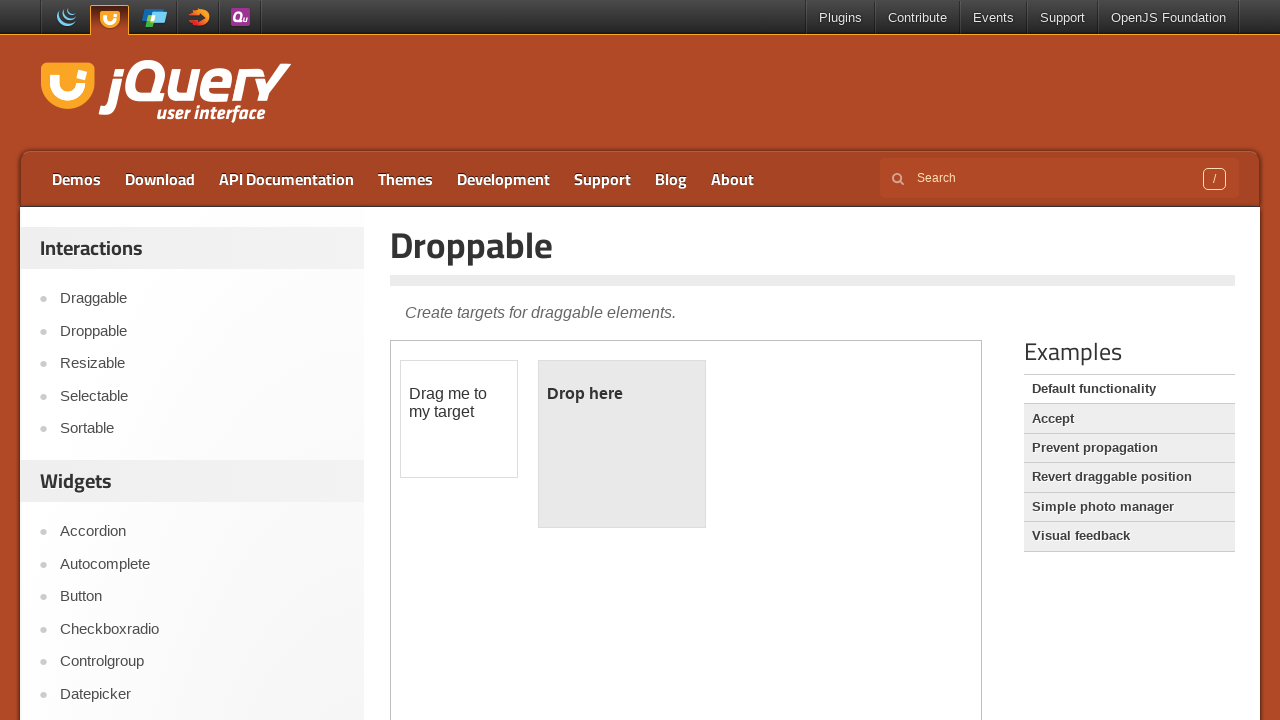

Located iframe containing drag and drop elements
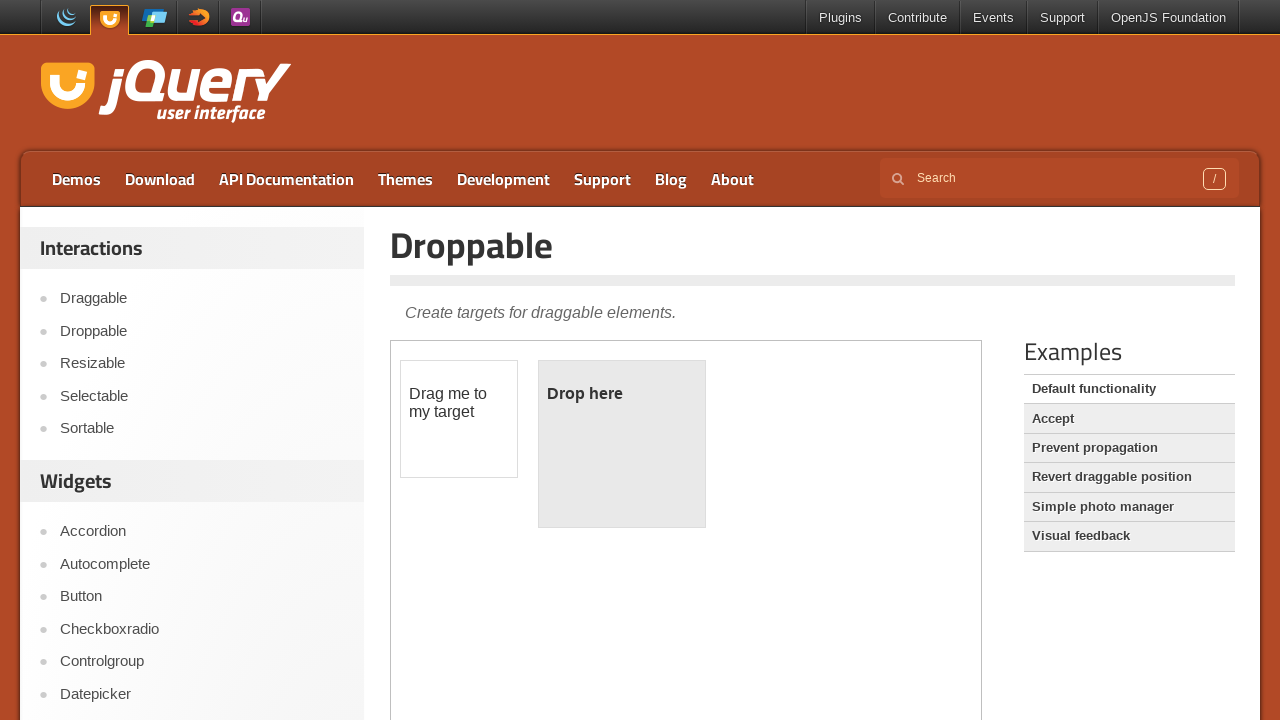

Dragged draggable element onto droppable target area at (622, 444)
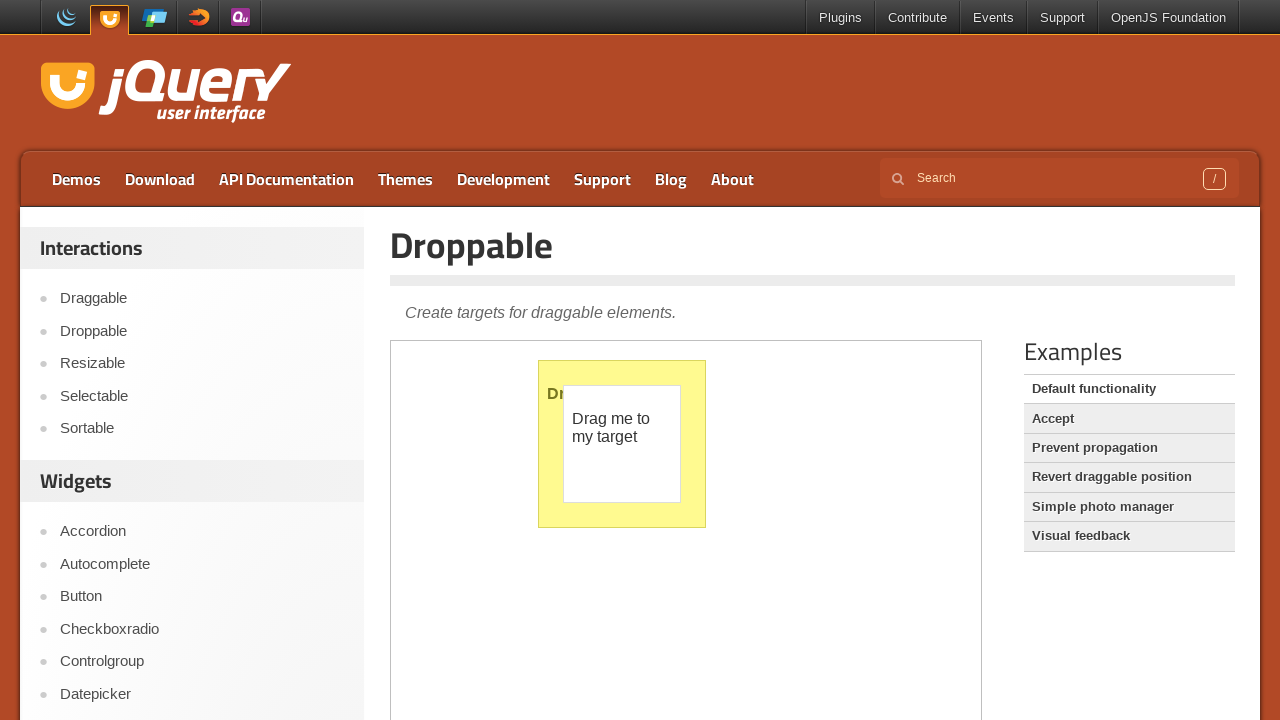

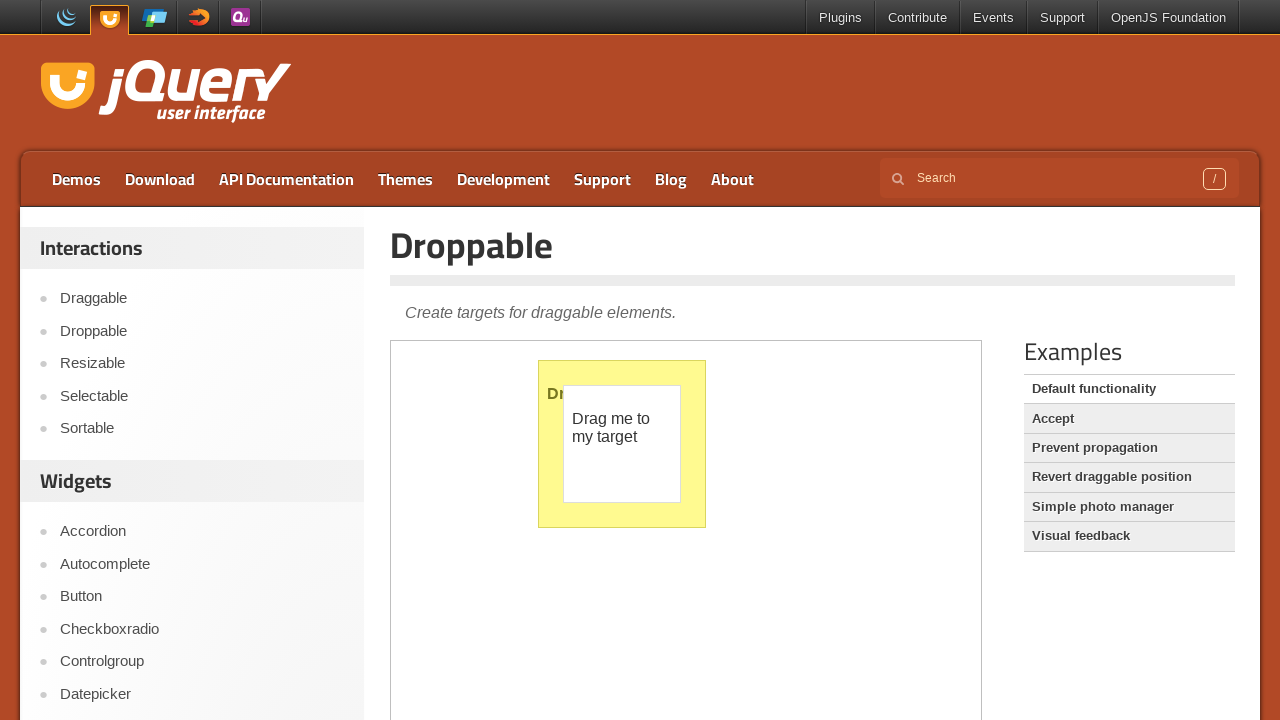